Tests Custom subdomain on sample environment by navigating to the page and waiting for the pre element containing visitor ID to load

Starting URL: https://experiments.martinmakarsky.com/fingerprint-pro-full-subdomain-sample-environment

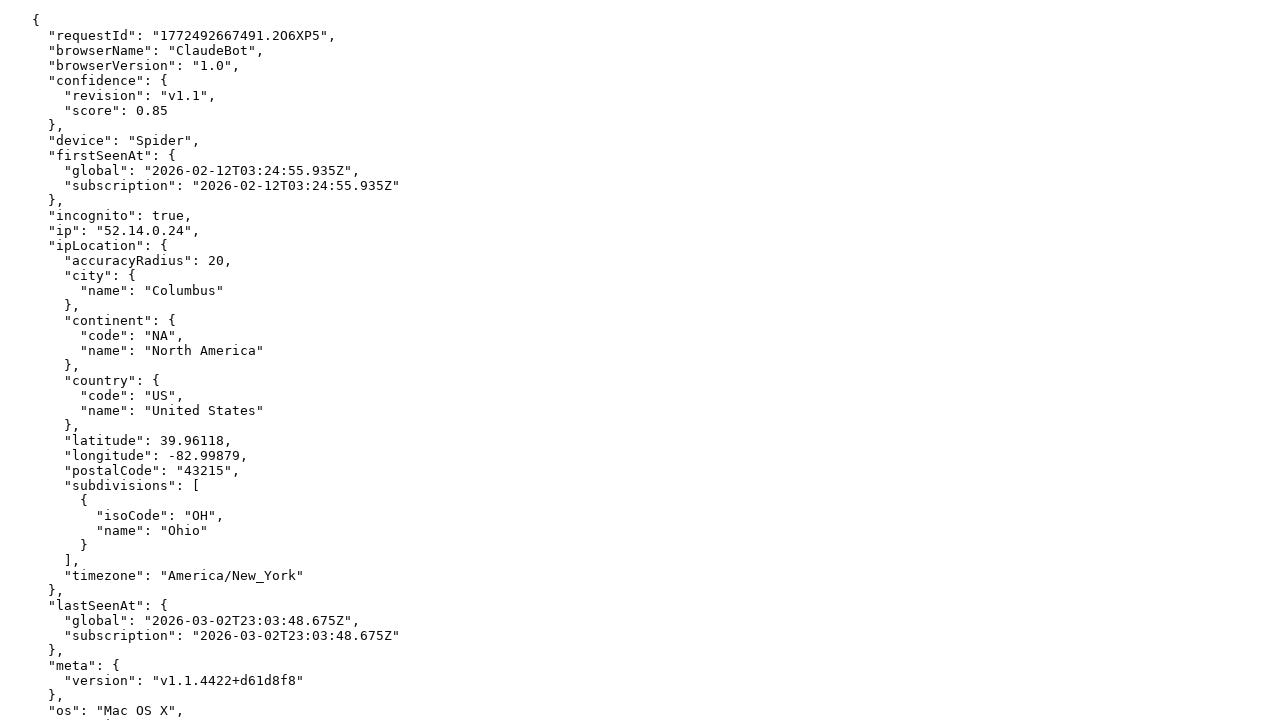

Navigated to custom subdomain sample environment page
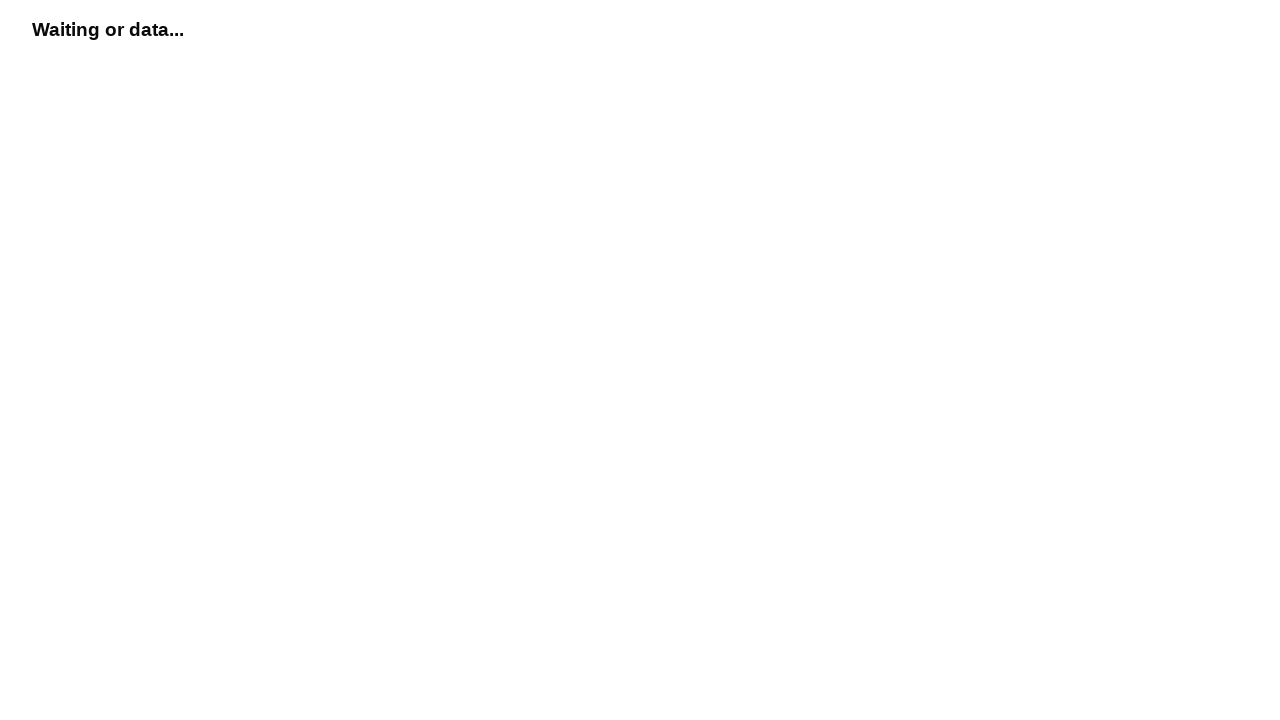

Pre element containing visitor ID loaded
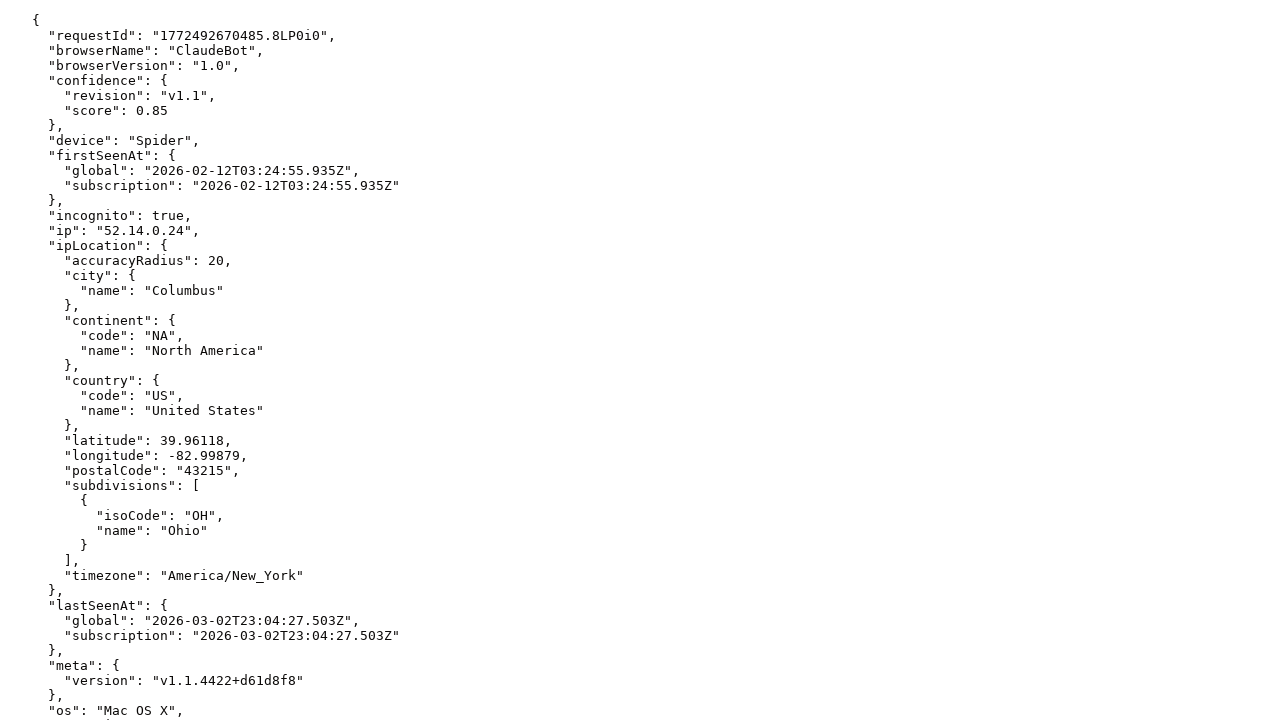

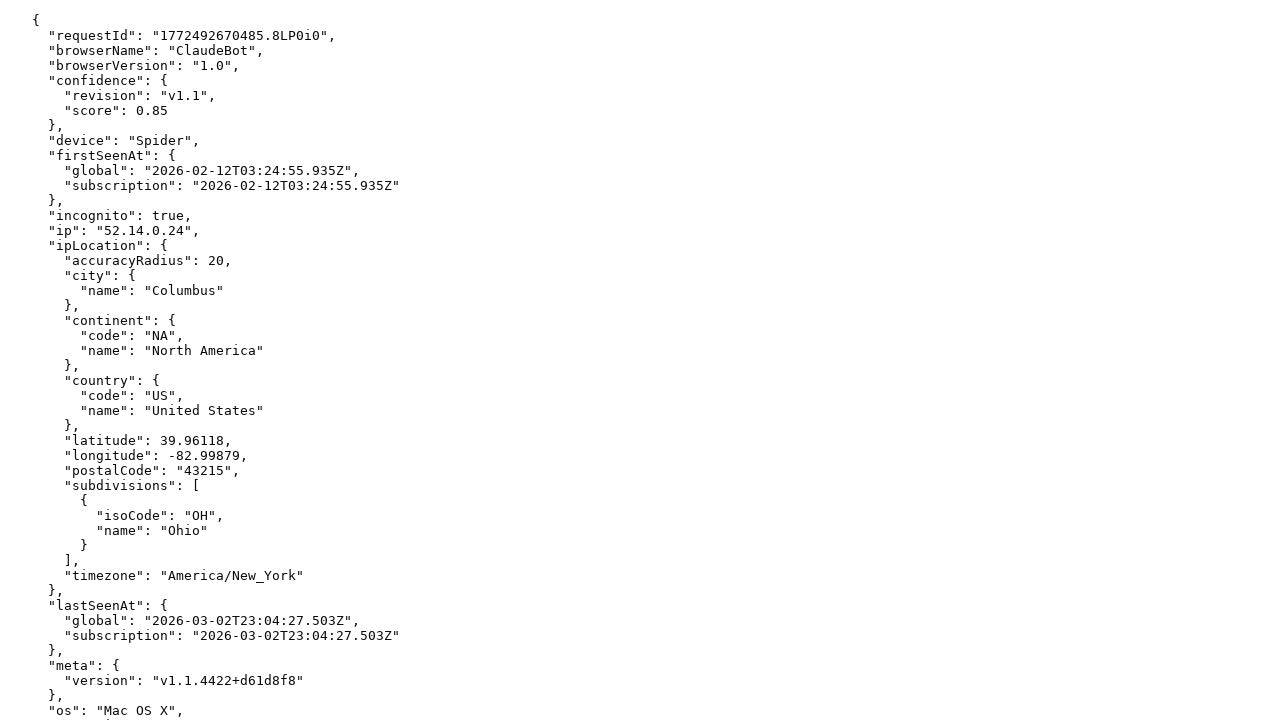